Tests iframe functionality by clicking the Iframe tab, then interacting with a search input inside the iframe by entering a search term and clicking the search button.

Starting URL: https://www.globalsqa.com/demo-site/frames-and-windows/

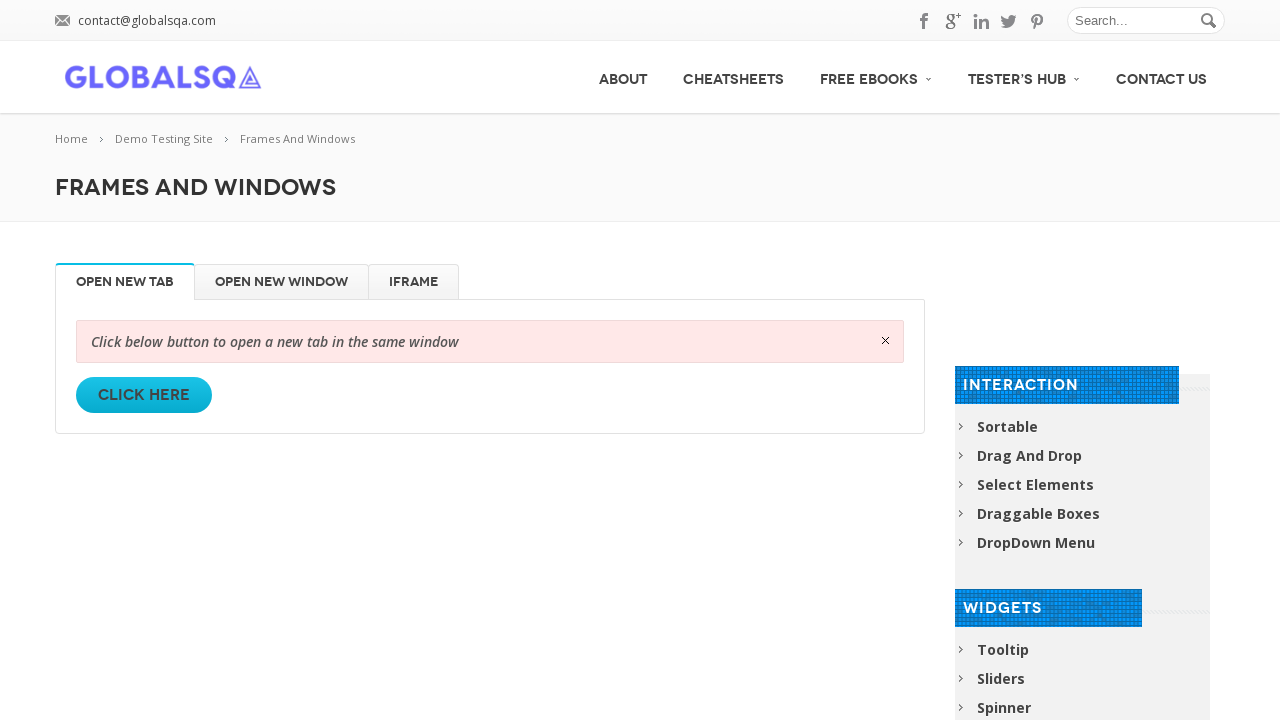

Page header 'Frames And Windows' loaded
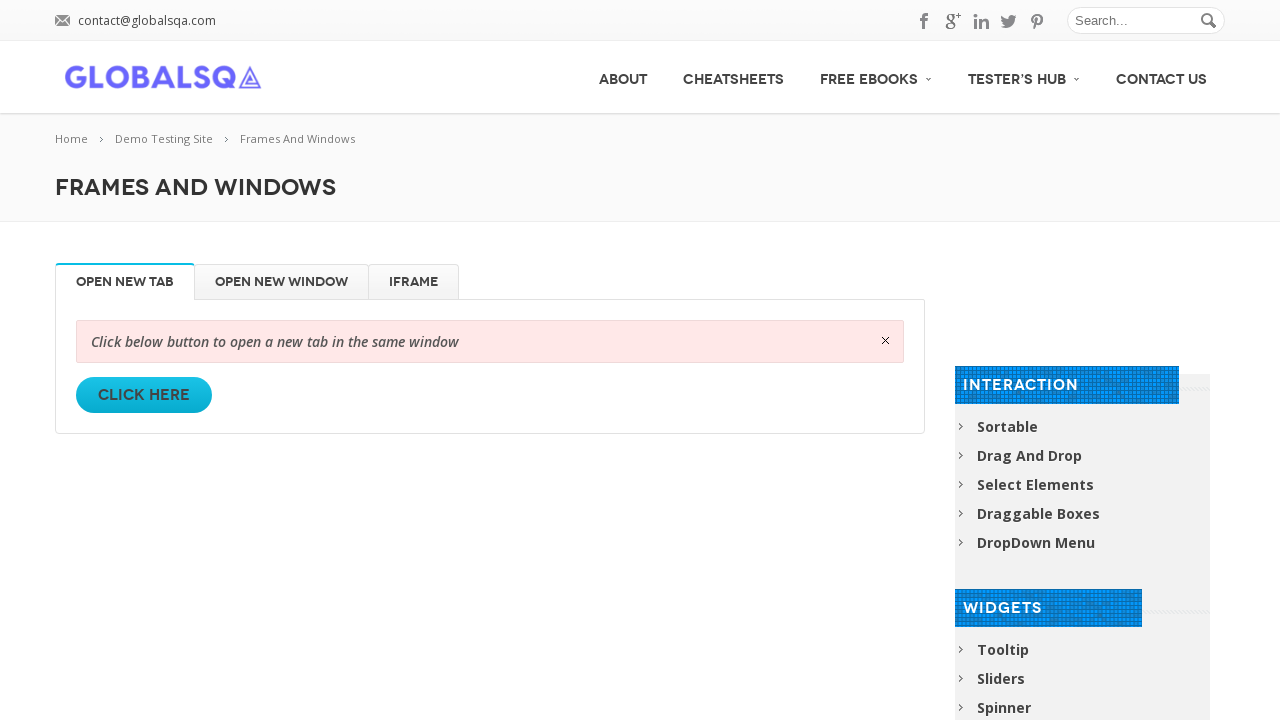

Clicked on the Iframe tab at (414, 282) on text=Iframe
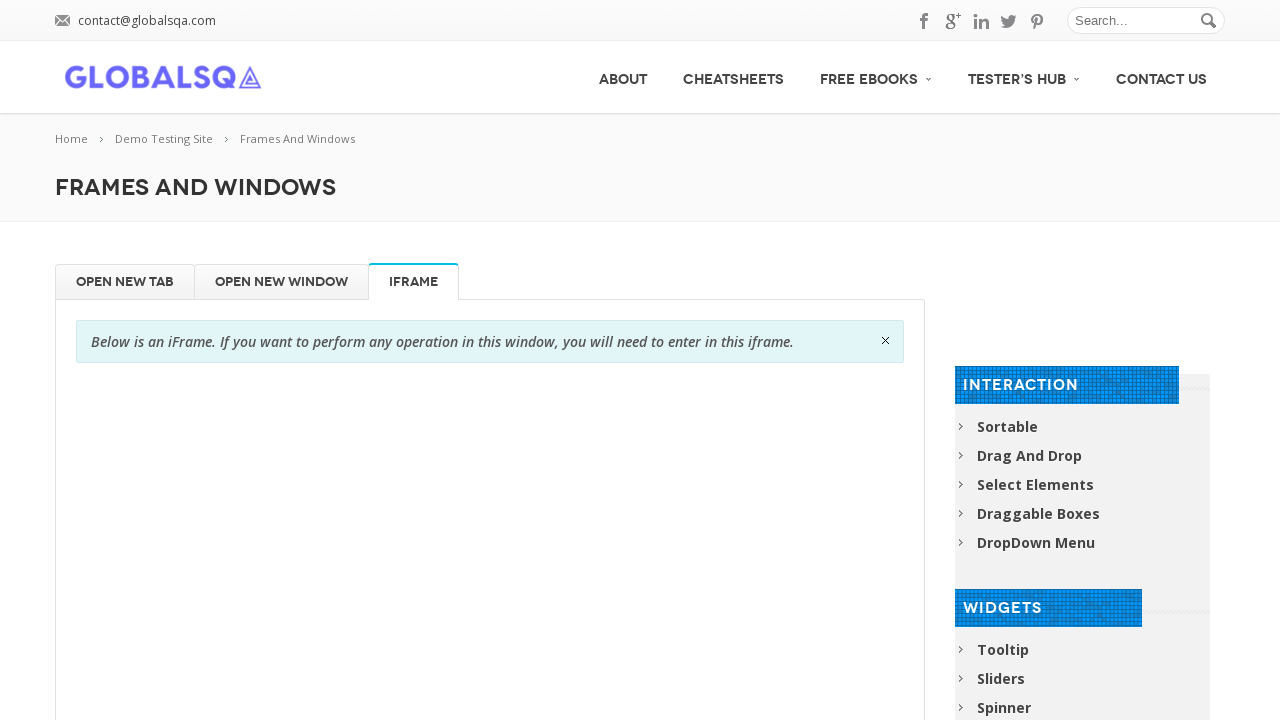

Waited 2 seconds for iframe to load
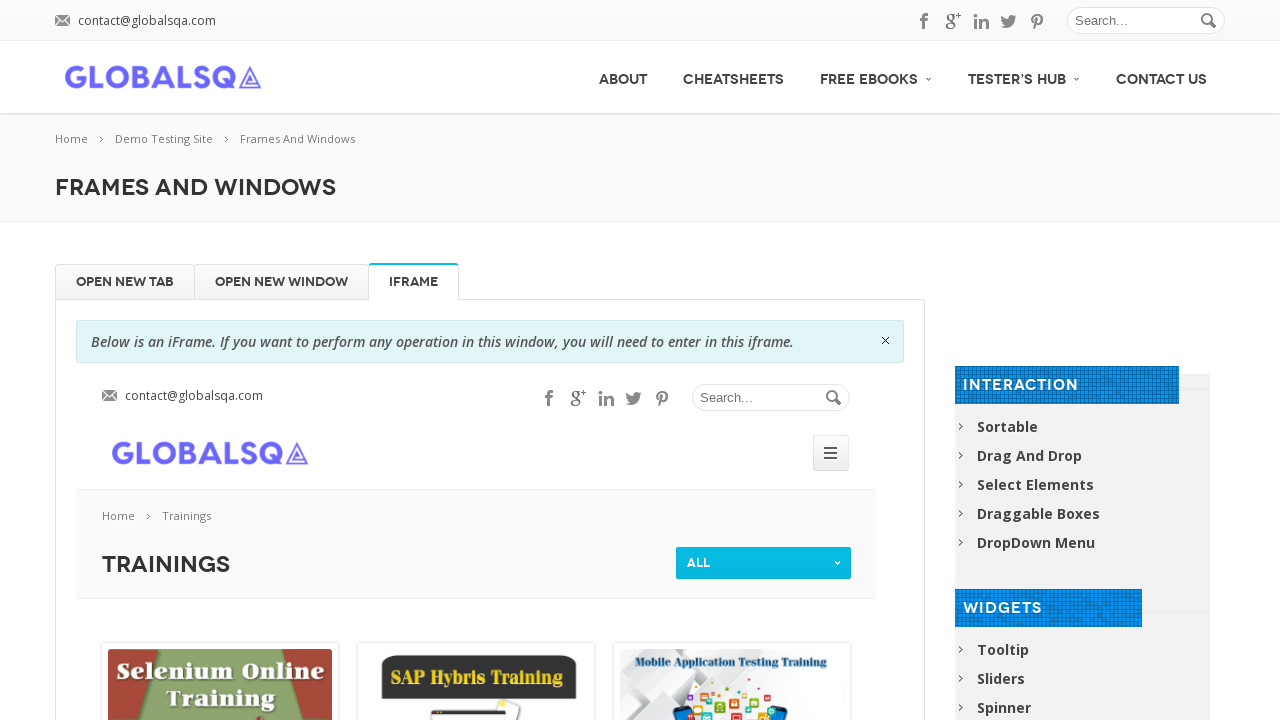

Retrieved iframe with name 'globalSqa'
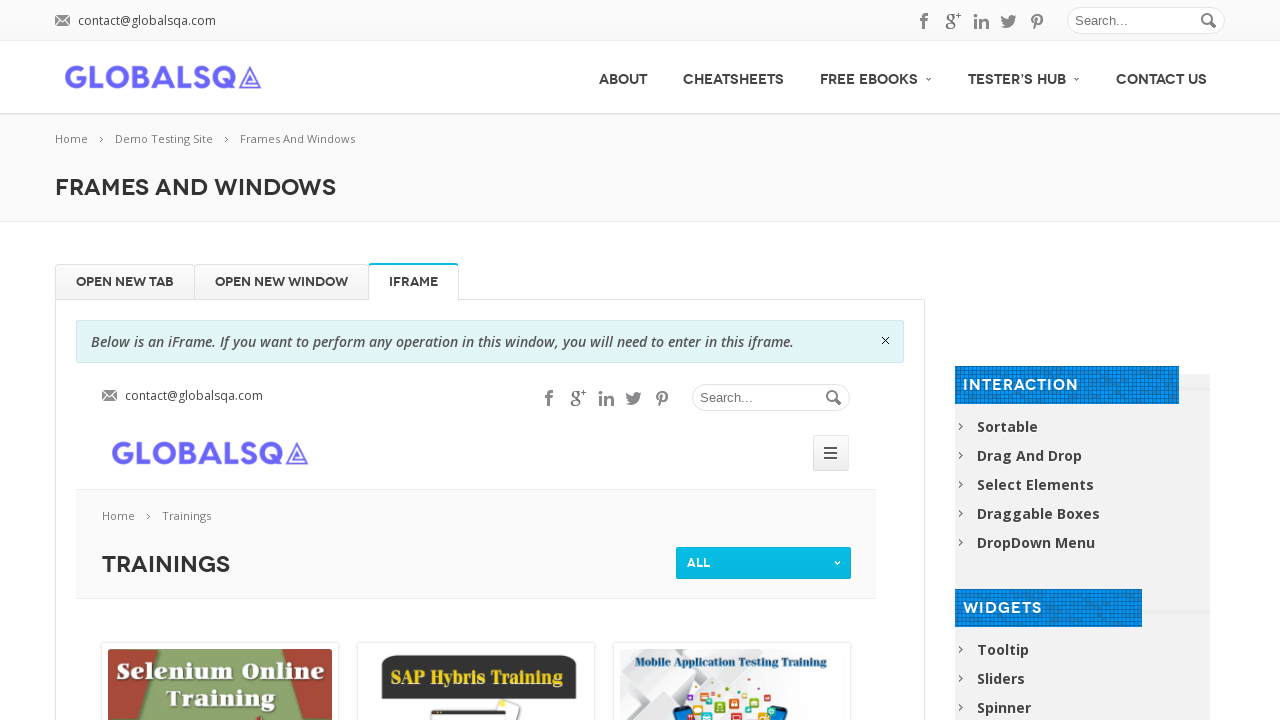

Filled search input with 'Playwright' inside iframe on #s
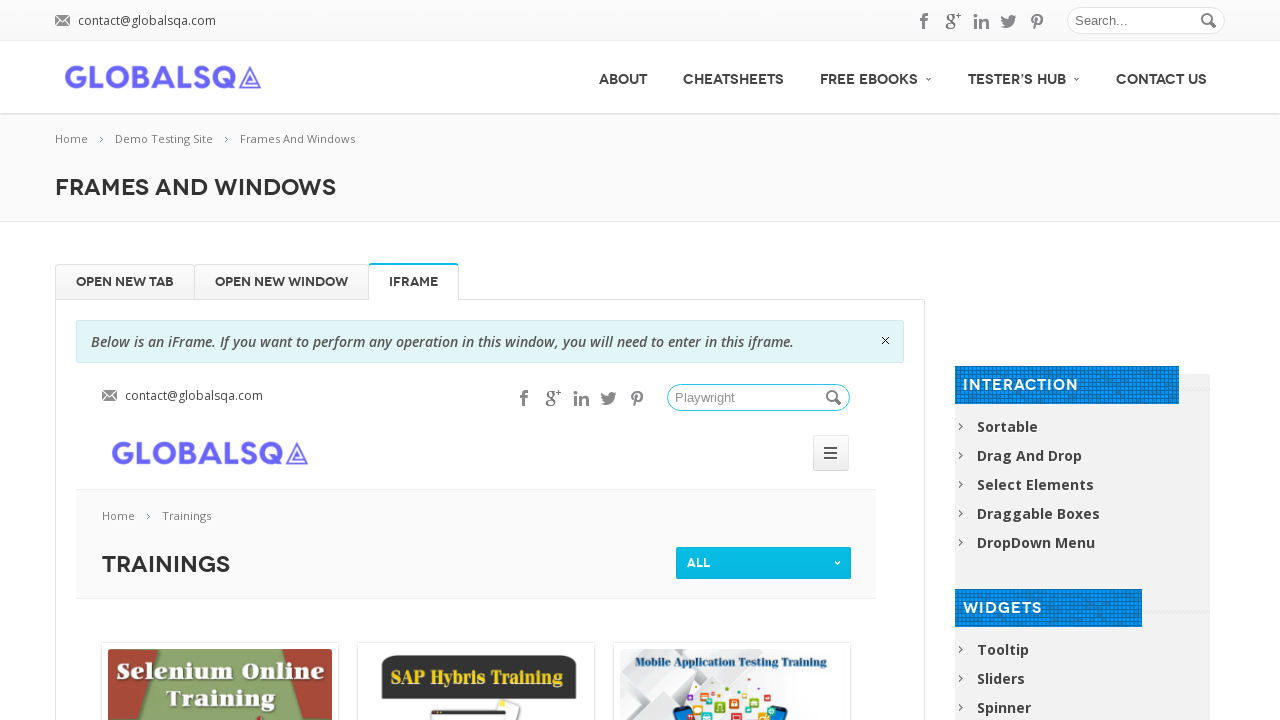

Clicked search button inside iframe at (835, 398) on button.button_search
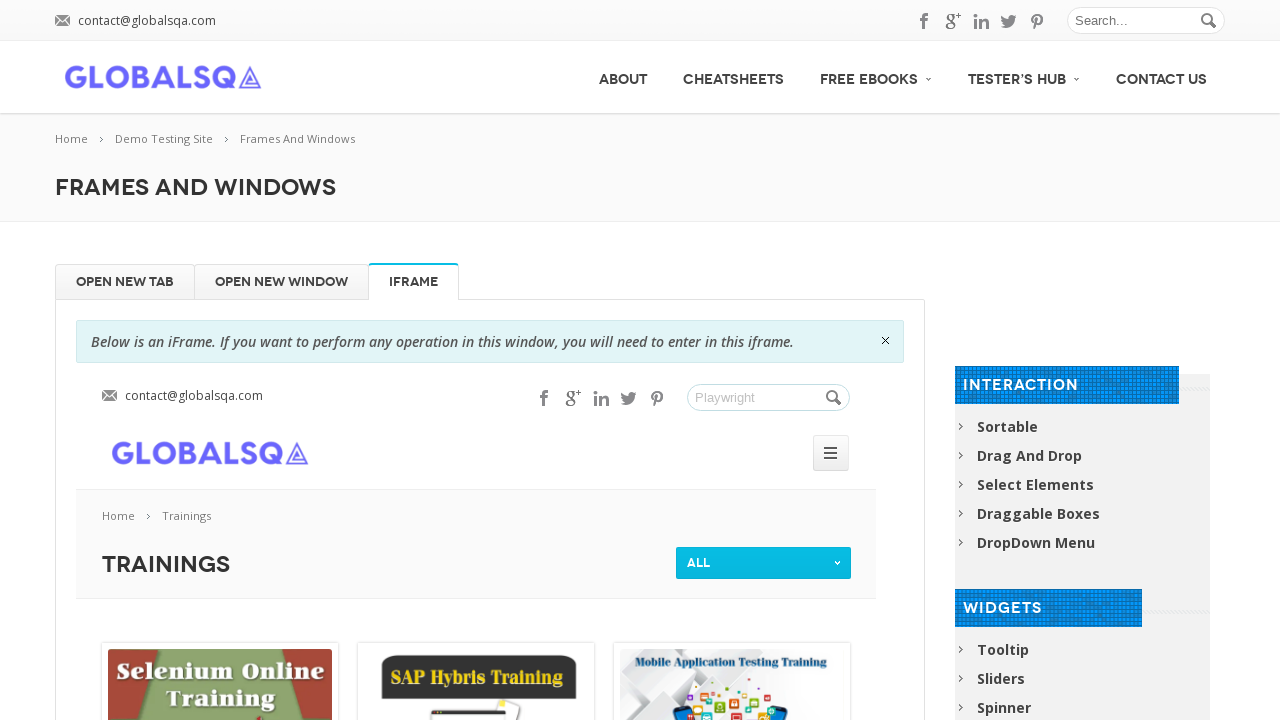

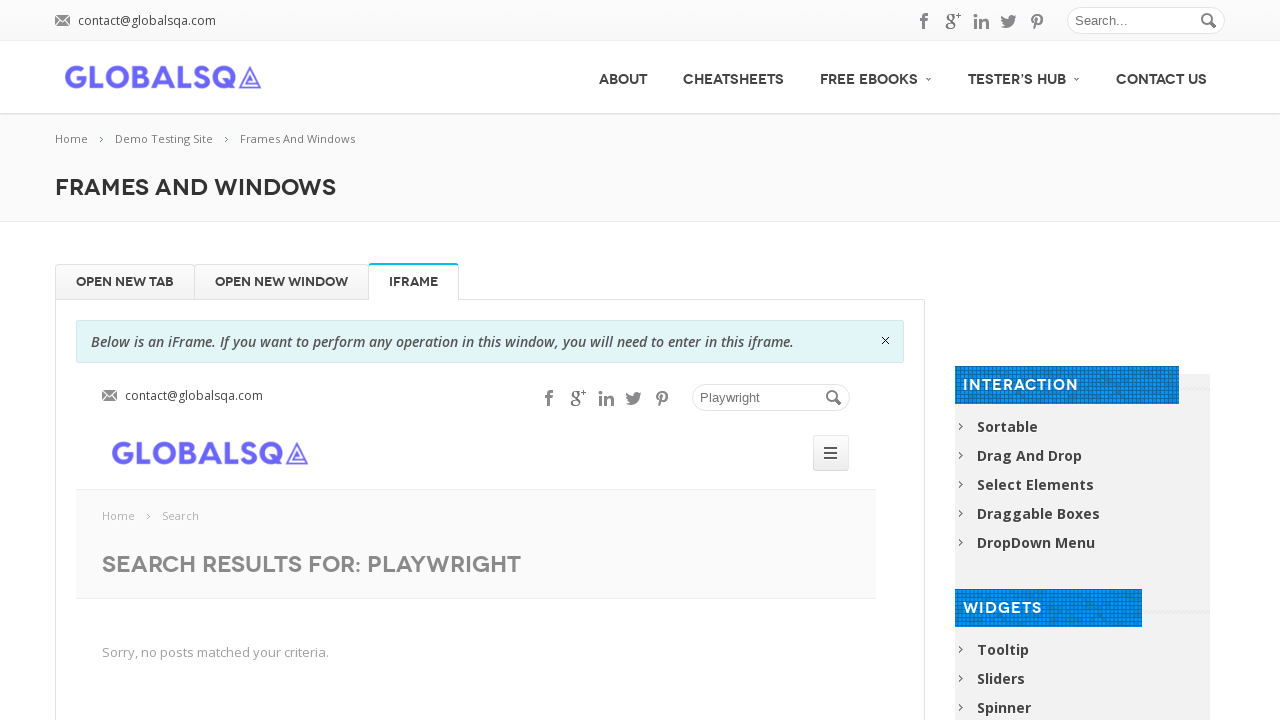